Tests alert button functionality by clicking it and verifying the alert message

Starting URL: http://automationbykrishna.com/

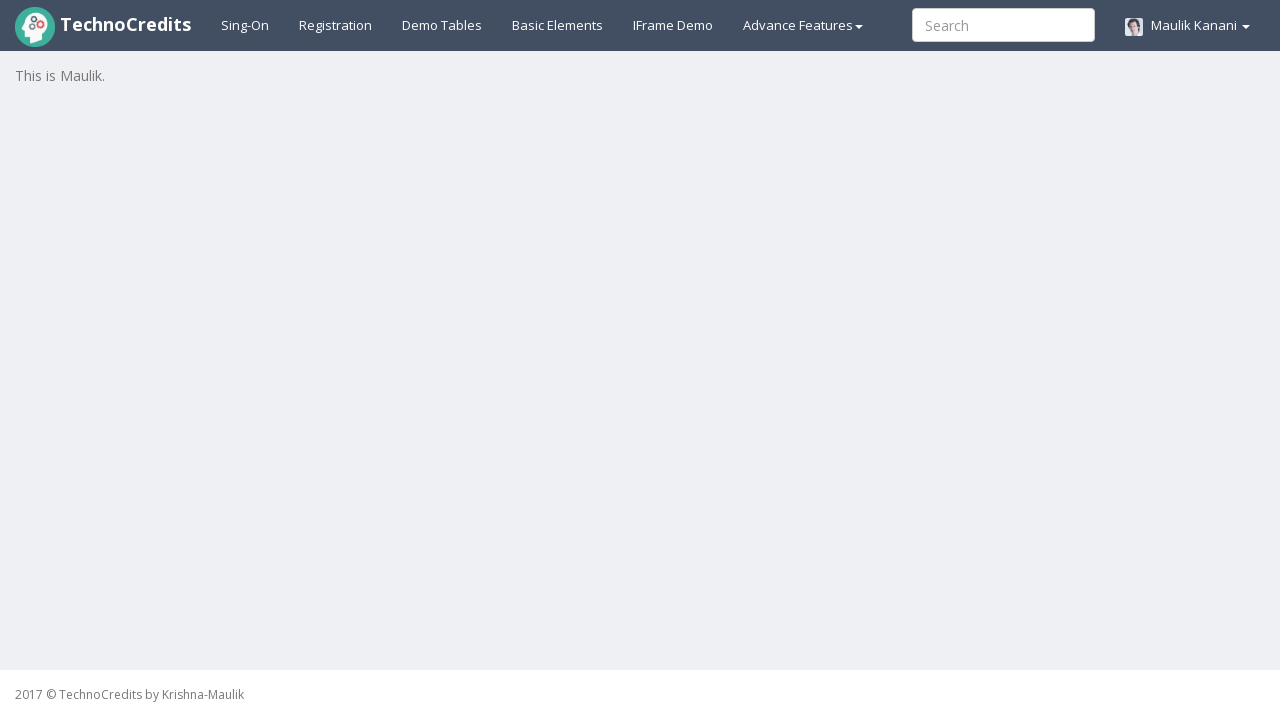

Clicked on basic elements link at (558, 25) on #basicelements
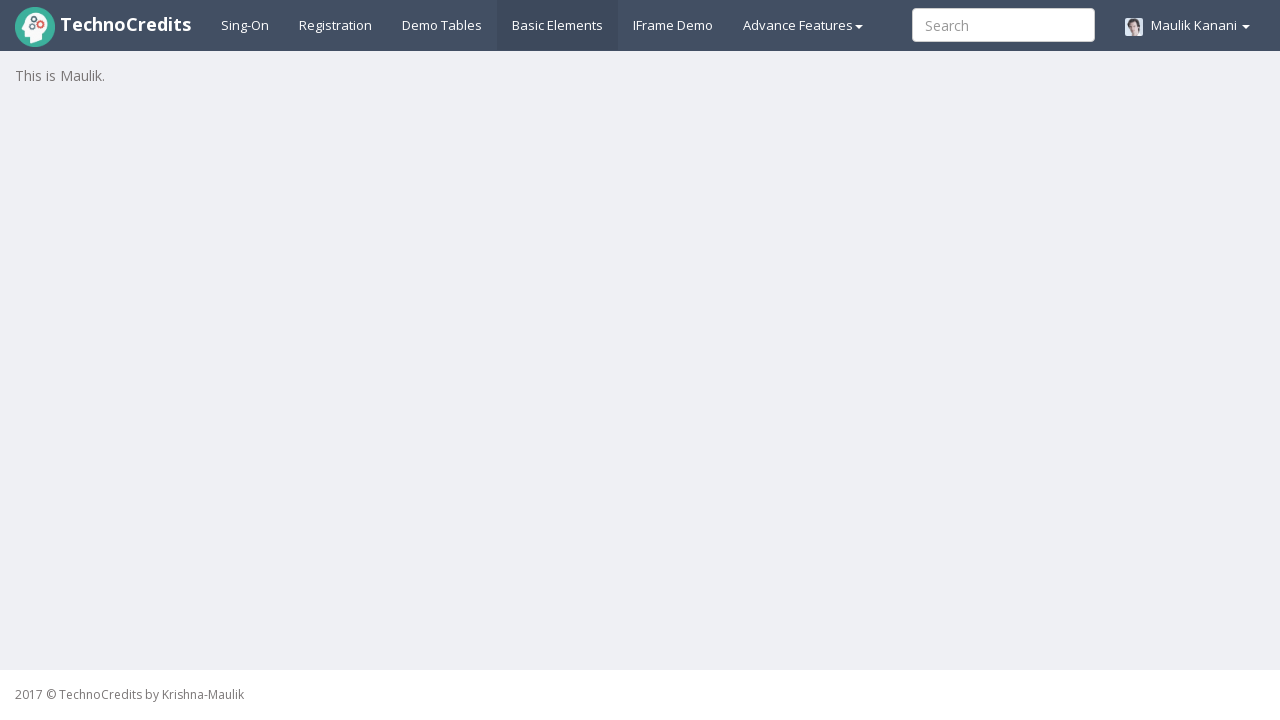

Clicked on alert button to trigger JavaScript alert at (73, 578) on xpath=//button[@id='javascriptAlert']
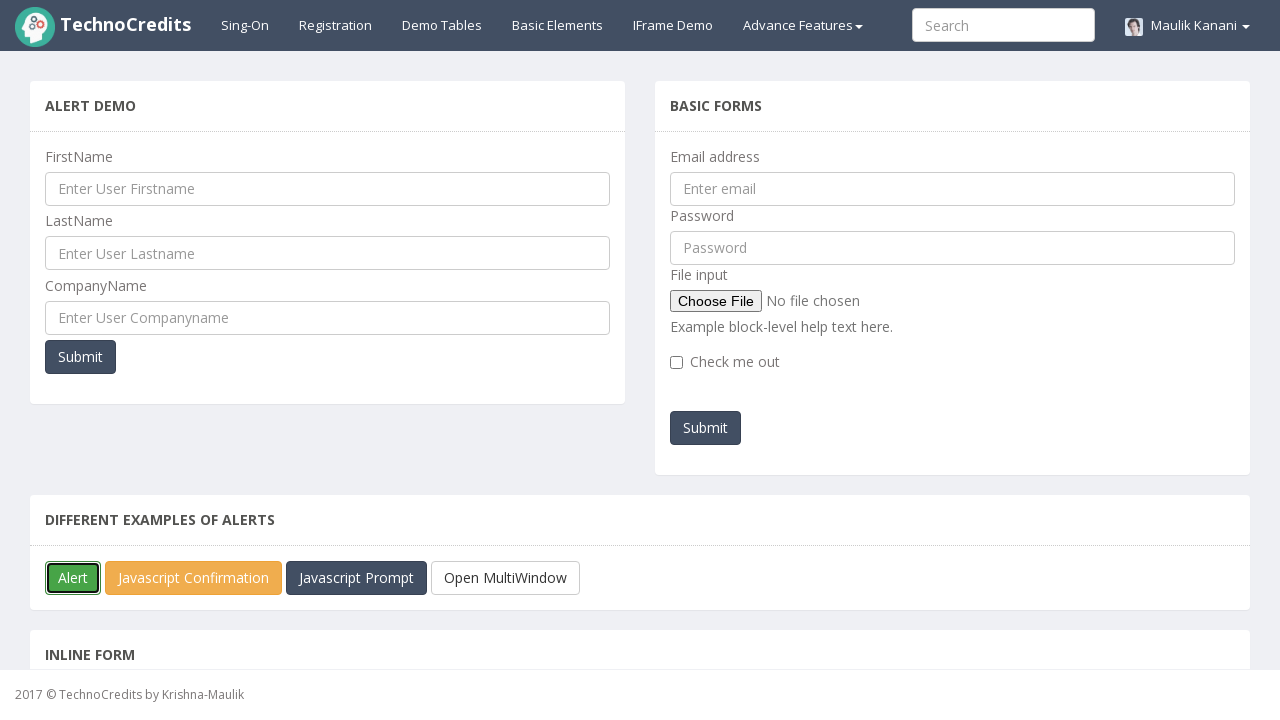

Set up dialog handler to accept alert message
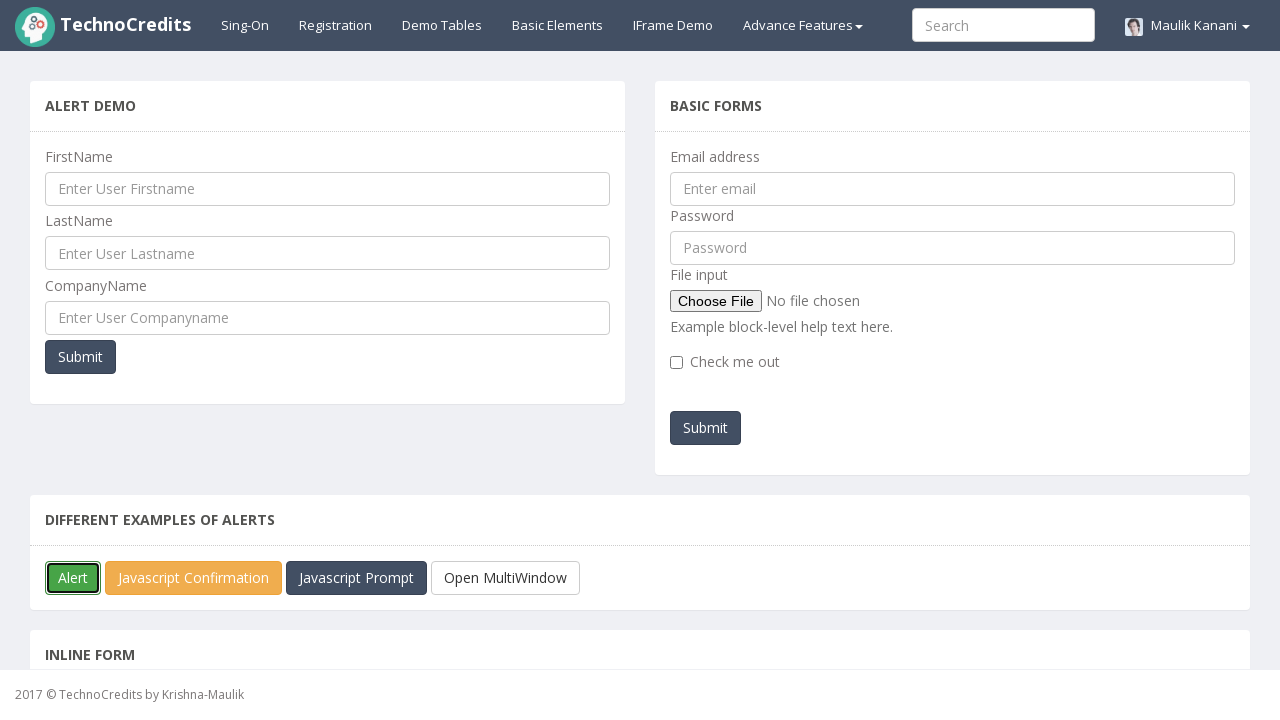

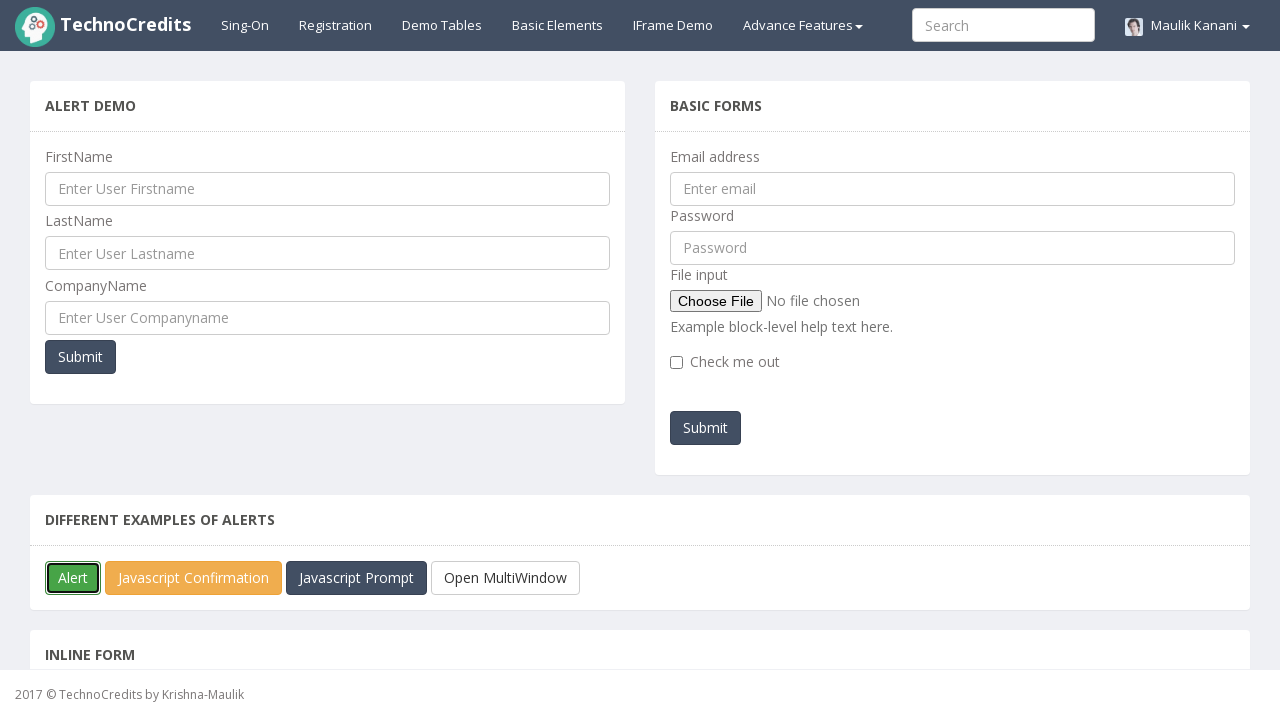